Tests navigation on a test automation demo site by refreshing the page, verifying the title contains expected text, and clicking on the Furniture category link.

Starting URL: https://www.testotomasyonu.com/

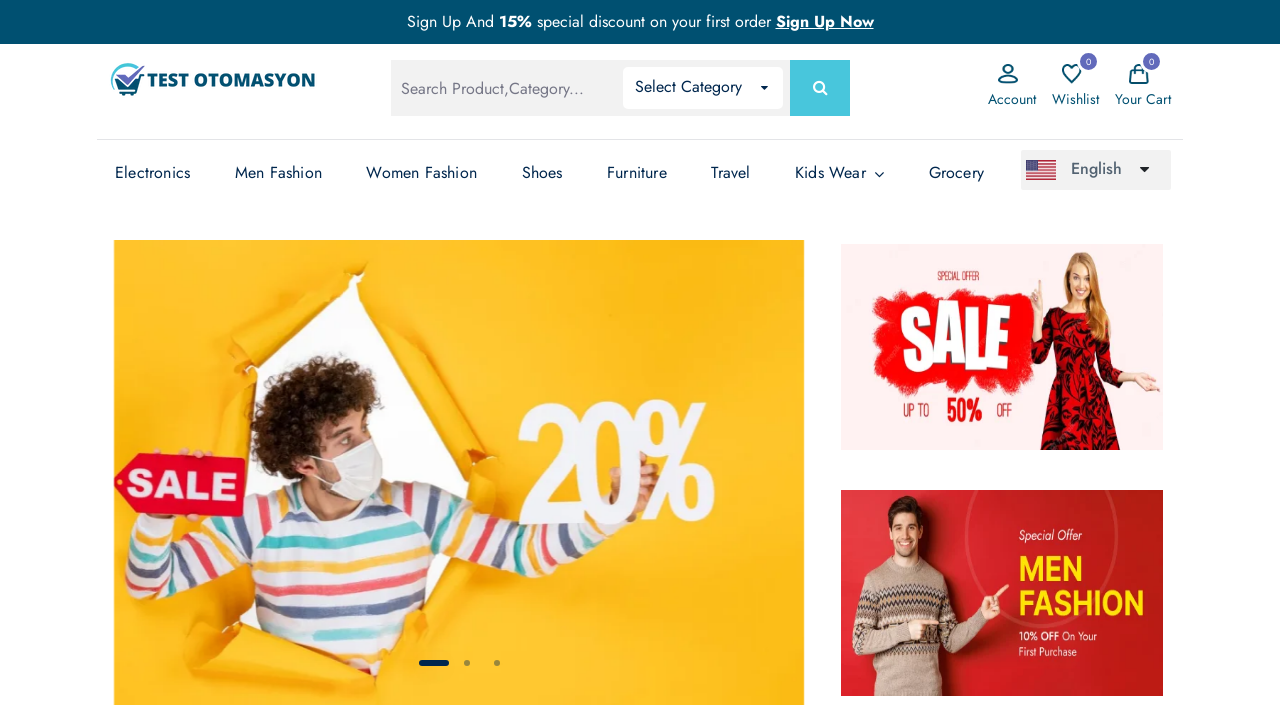

Refreshed the page
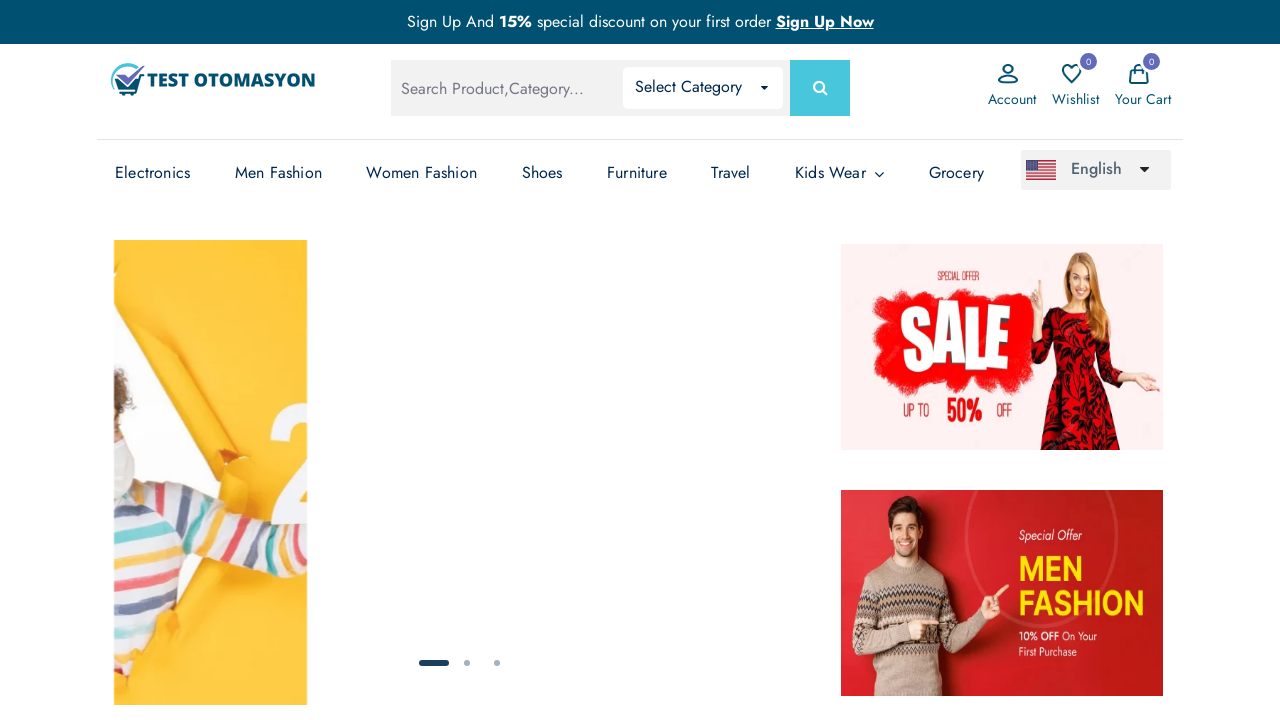

Retrieved page title
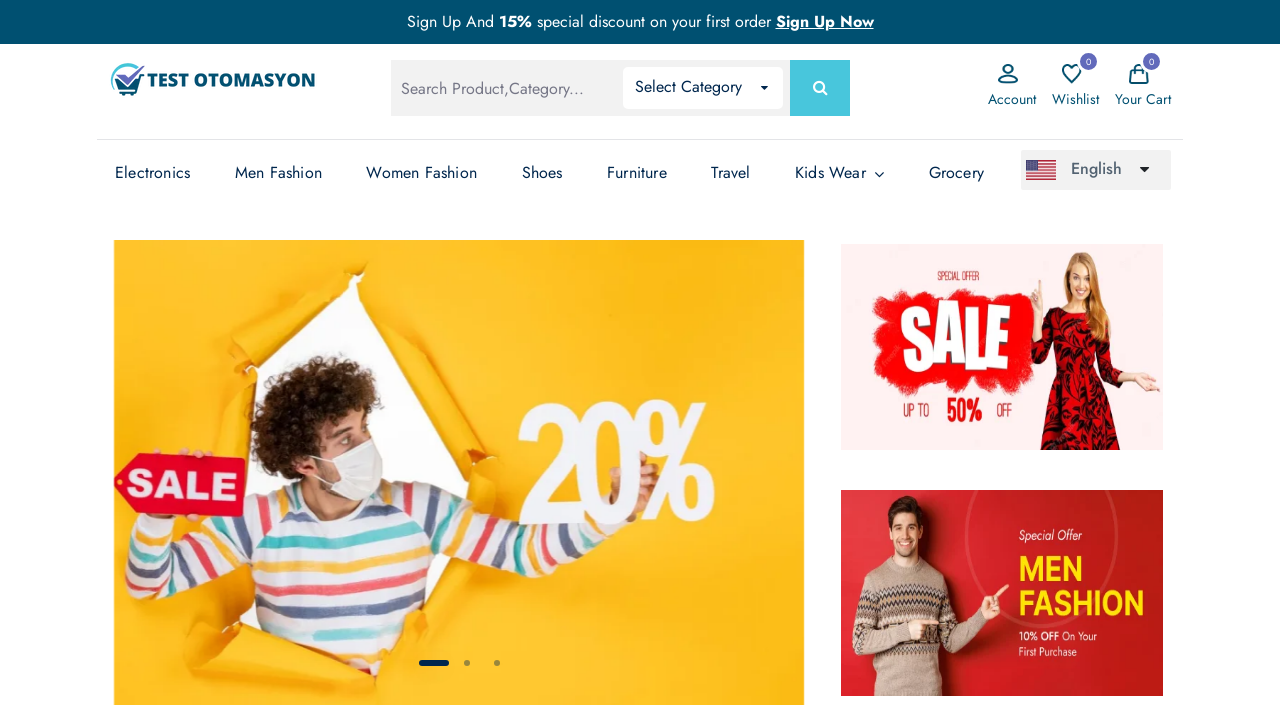

Verified page title contains 'Test Otomasyonu'
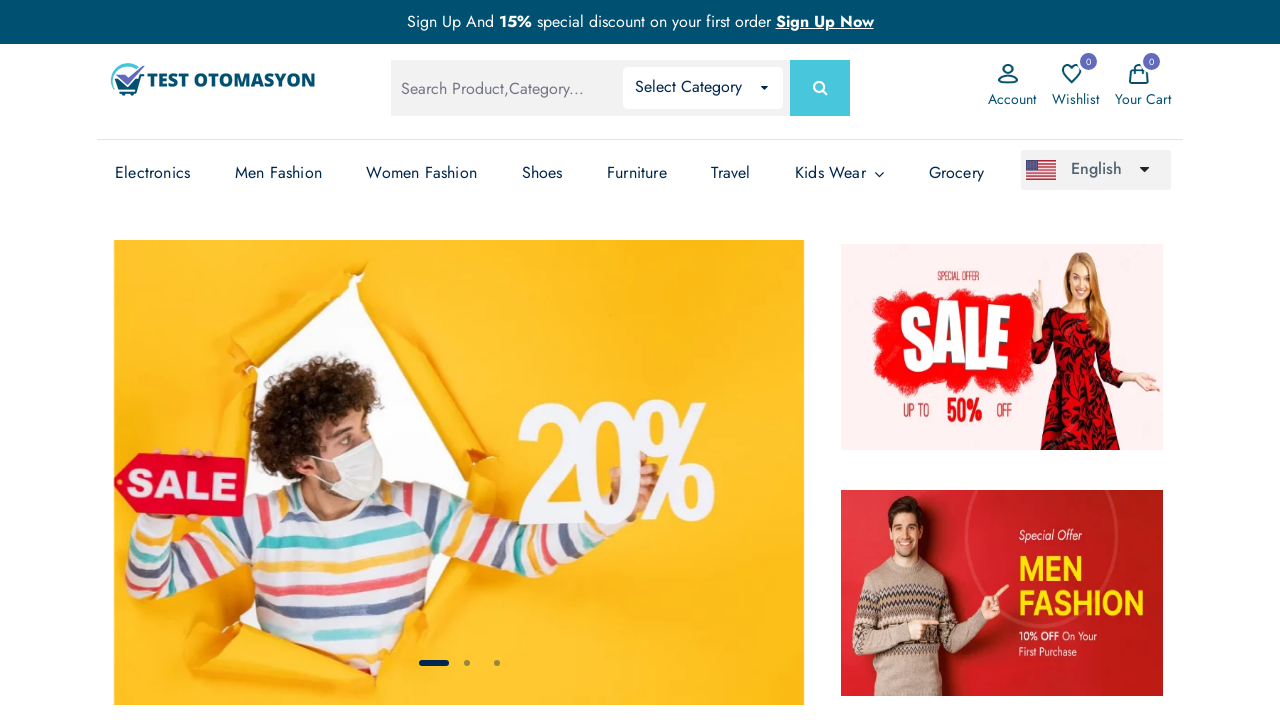

Clicked on Furniture category link (5th has-sub list item) at (637, 173) on (//li[@class='has-sub'])[5]
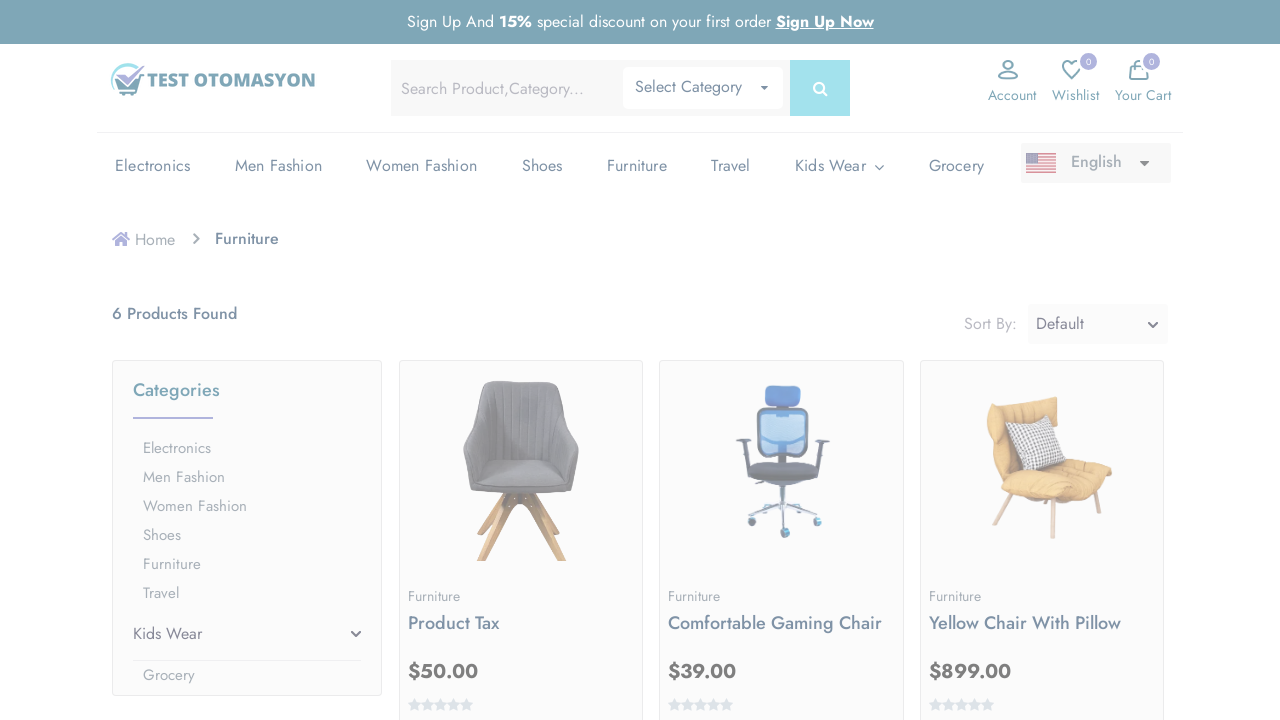

Furniture page loaded (network idle)
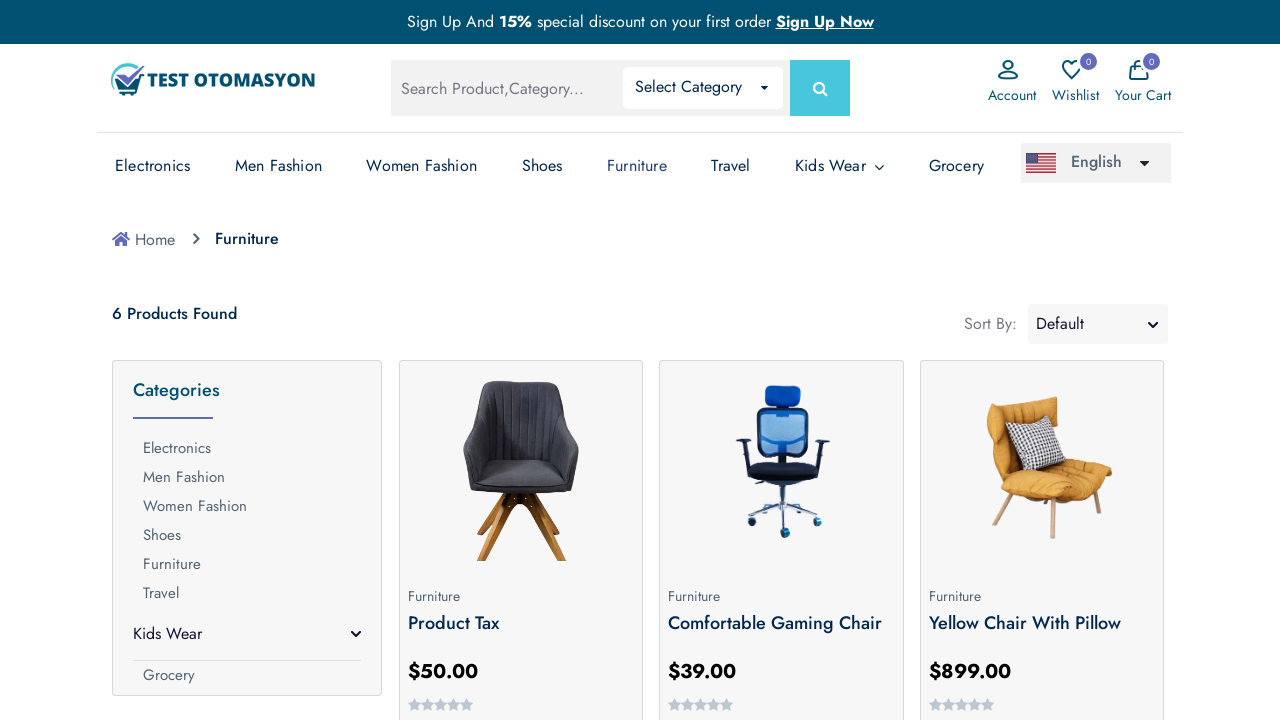

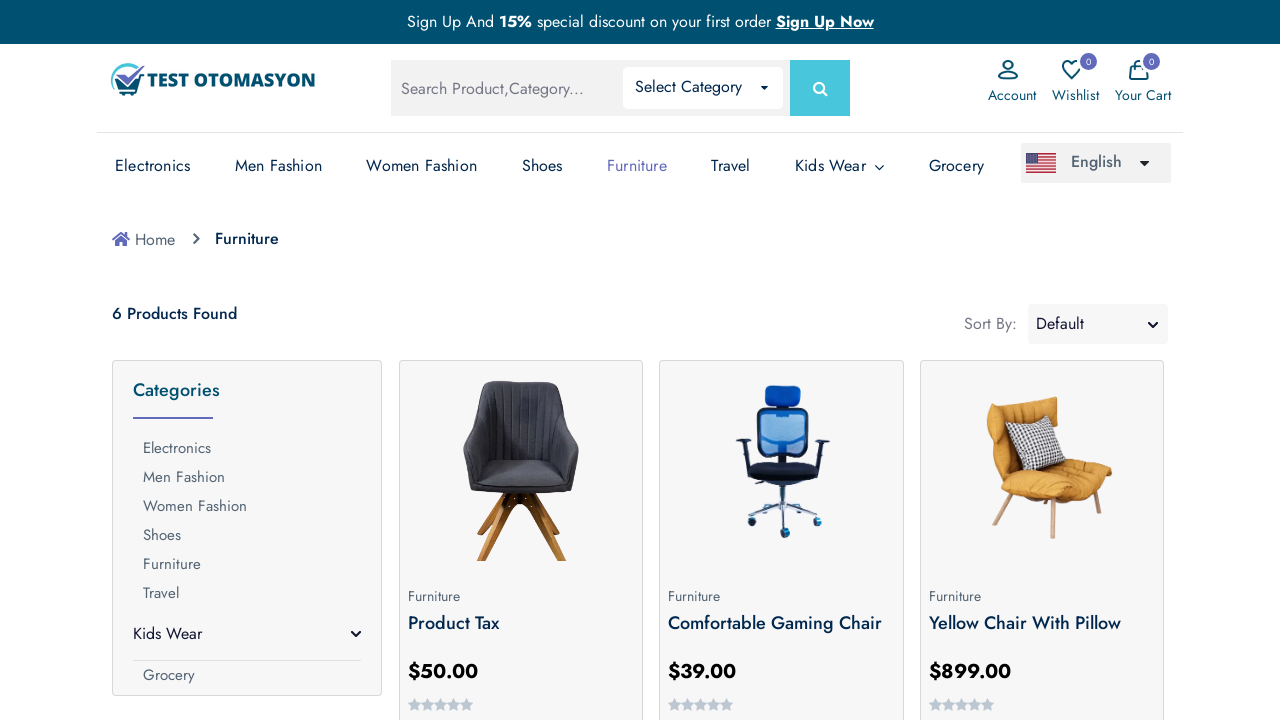